Searches for shoes on an e-commerce site and verifies search results

Starting URL: https://crio-qkart-frontend-qa.vercel.app/

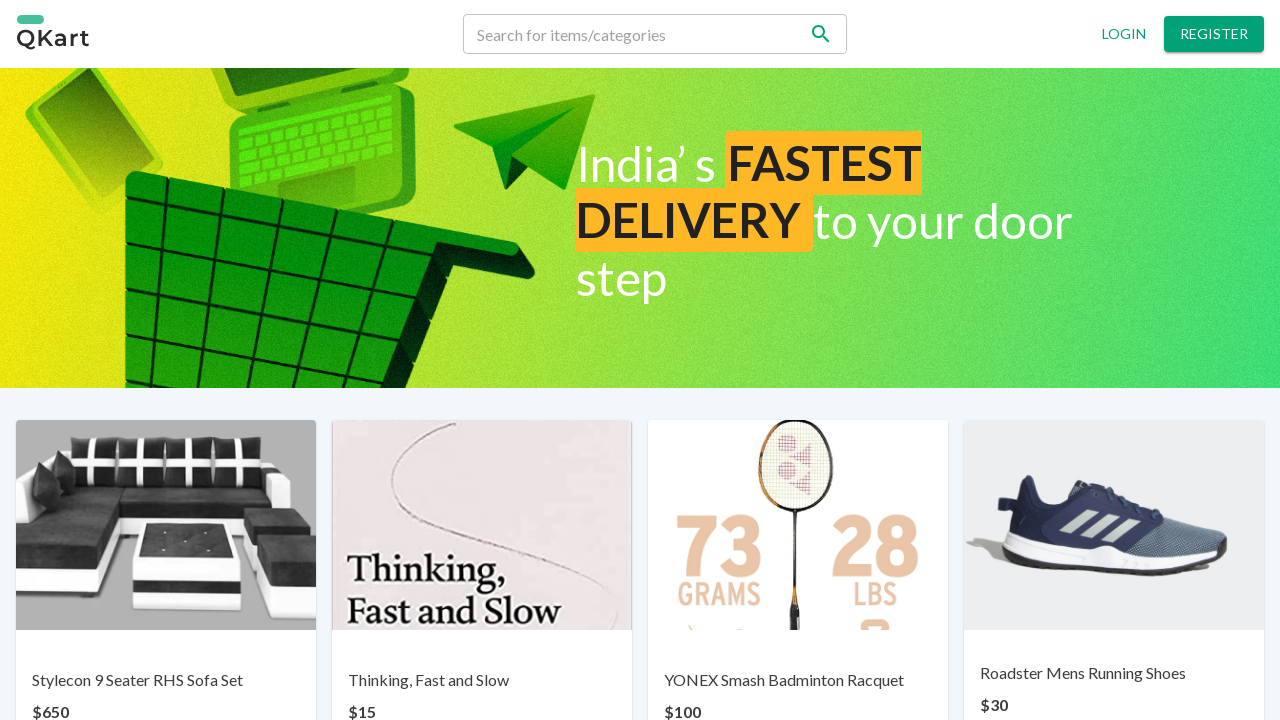

Cleared search box on [name='search'] >> nth=0
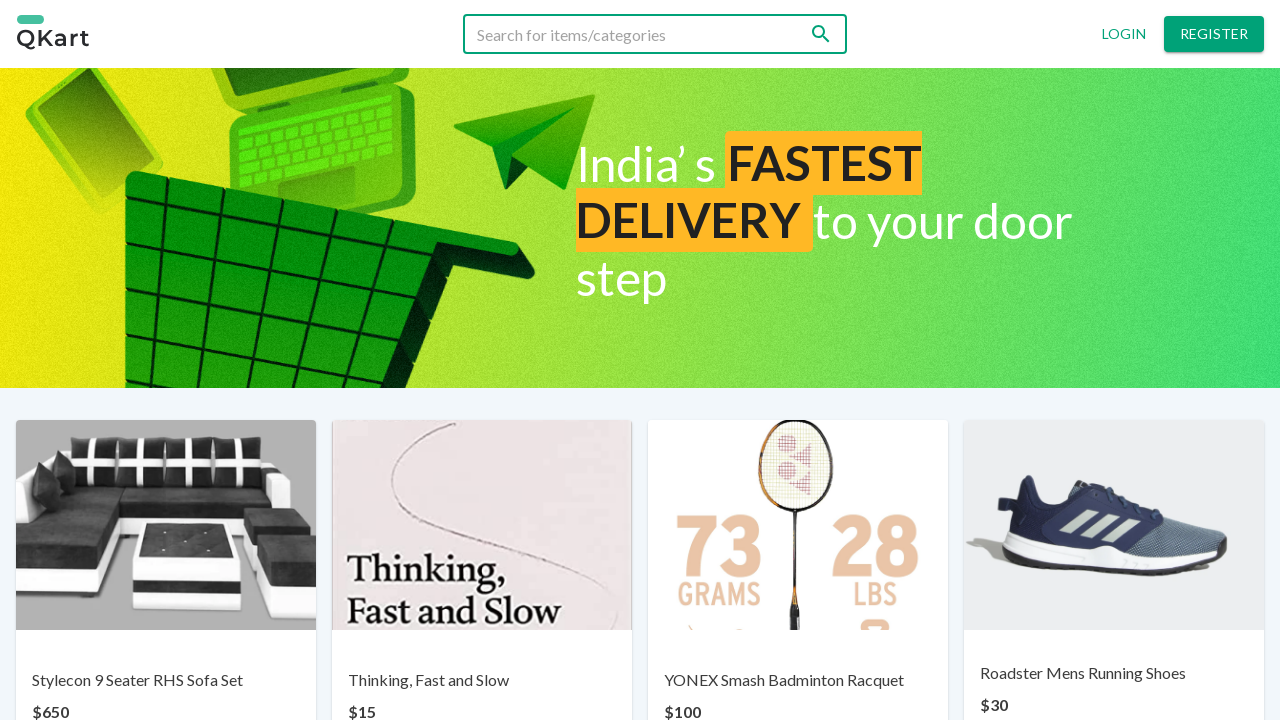

Filled search box with 'shoes' on [name='search'] >> nth=0
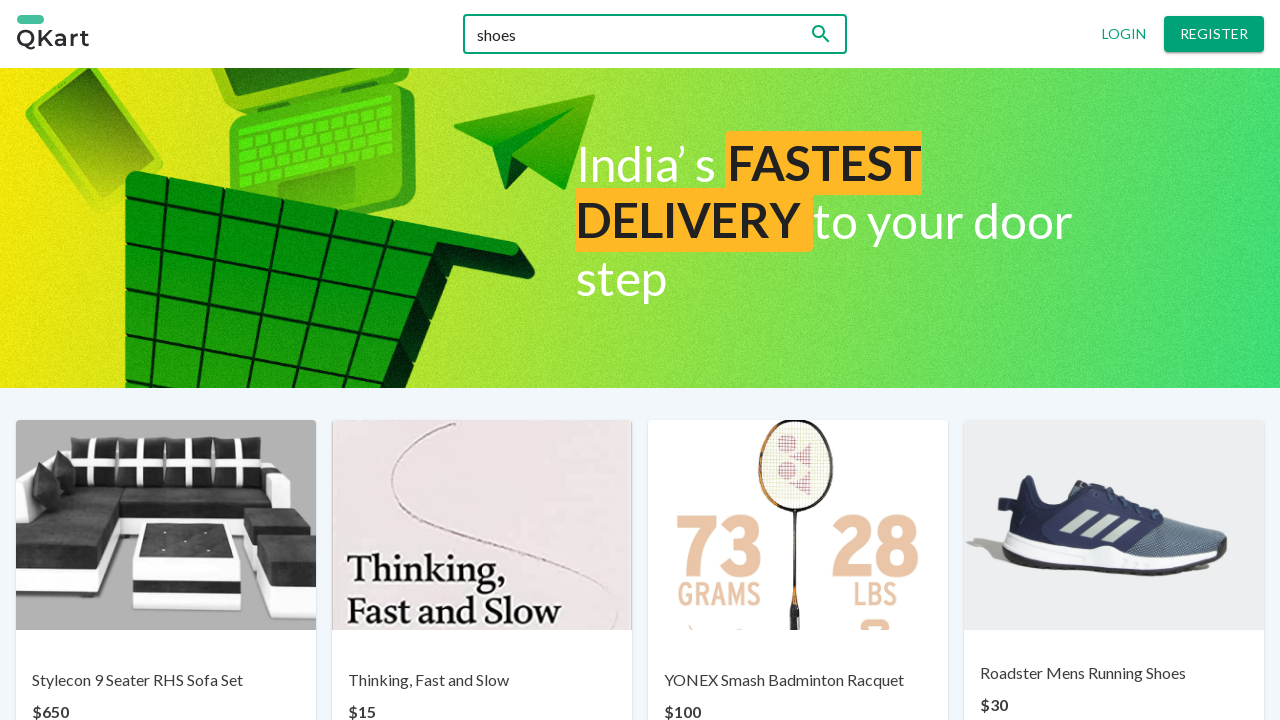

Search results selector appeared
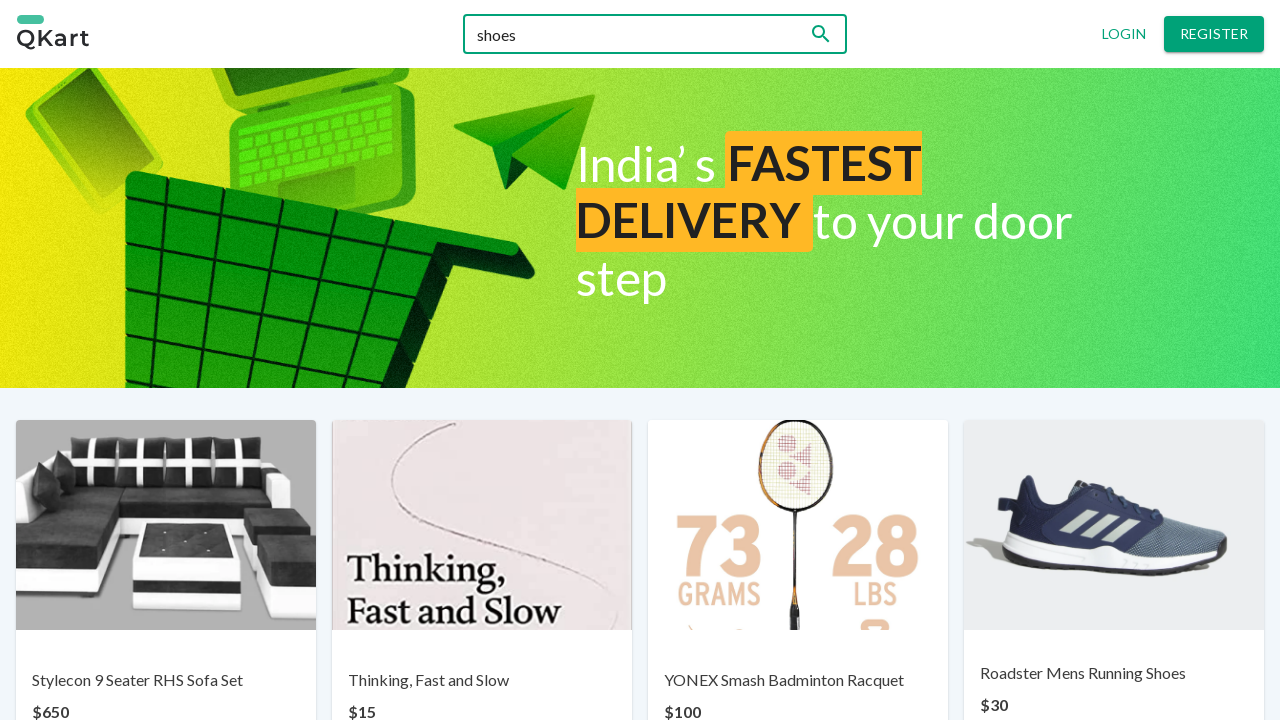

Verified exactly 2 shoe products loaded in search results
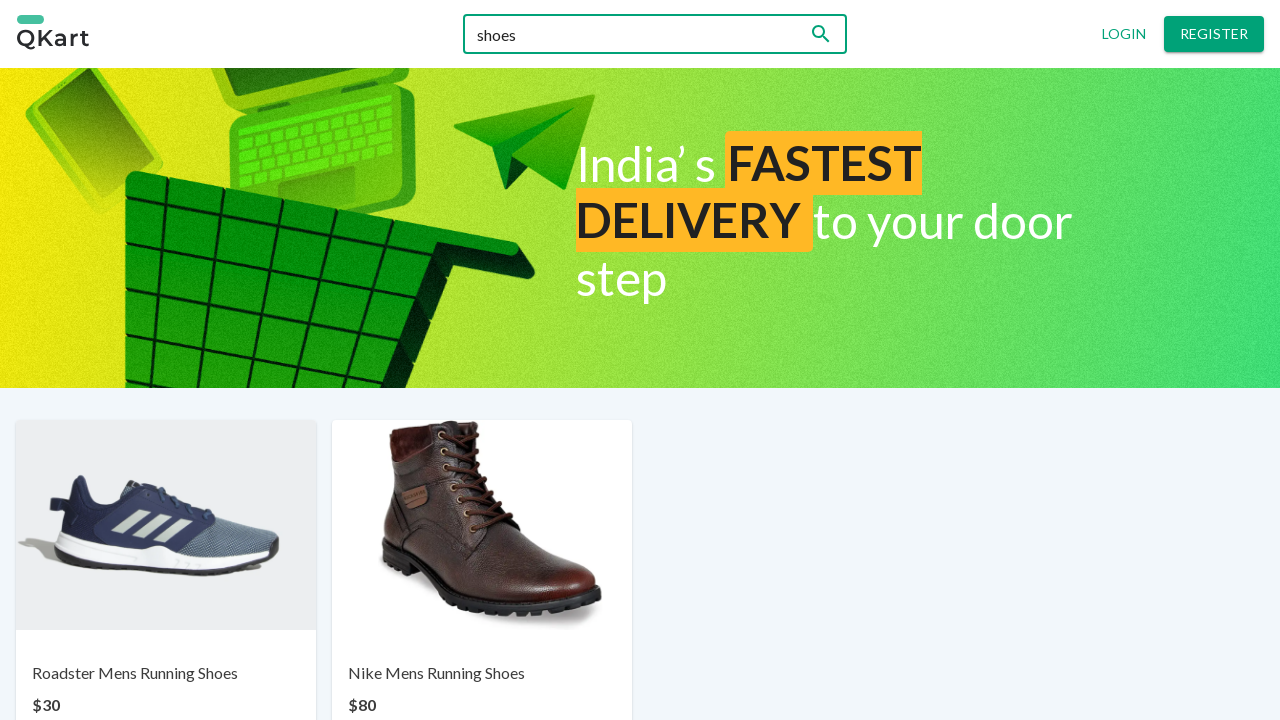

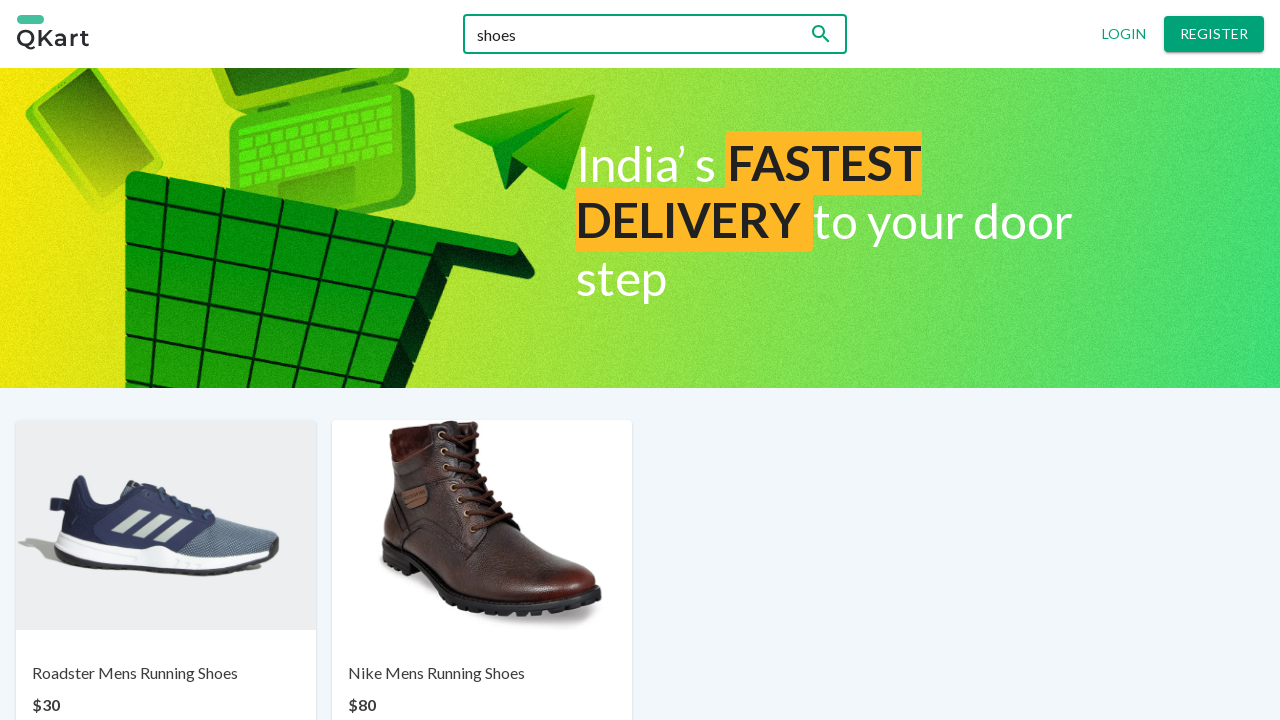